Tests explicit wait functionality by waiting for a price element to update to $100, clicking a book button, then handling a JavaScript alert by calculating a mathematical formula and submitting the result.

Starting URL: http://suninjuly.github.io/explicit_wait2.html

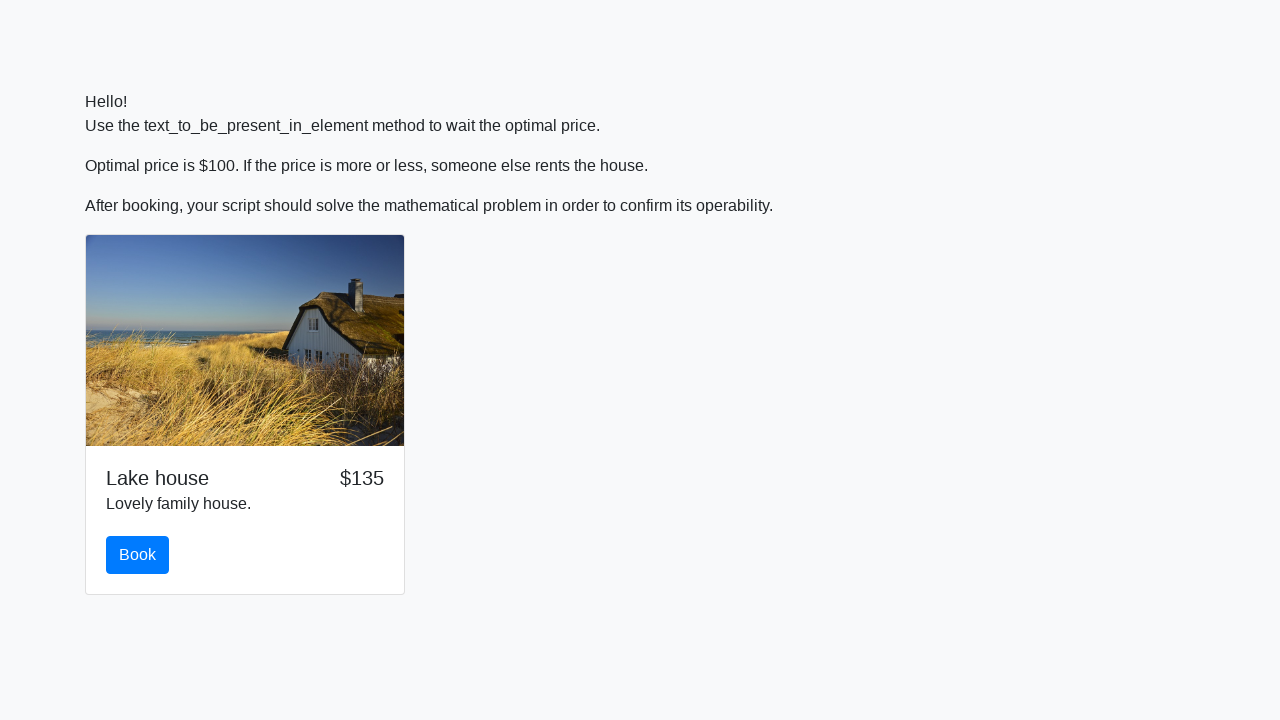

Waited for price element to update to $100
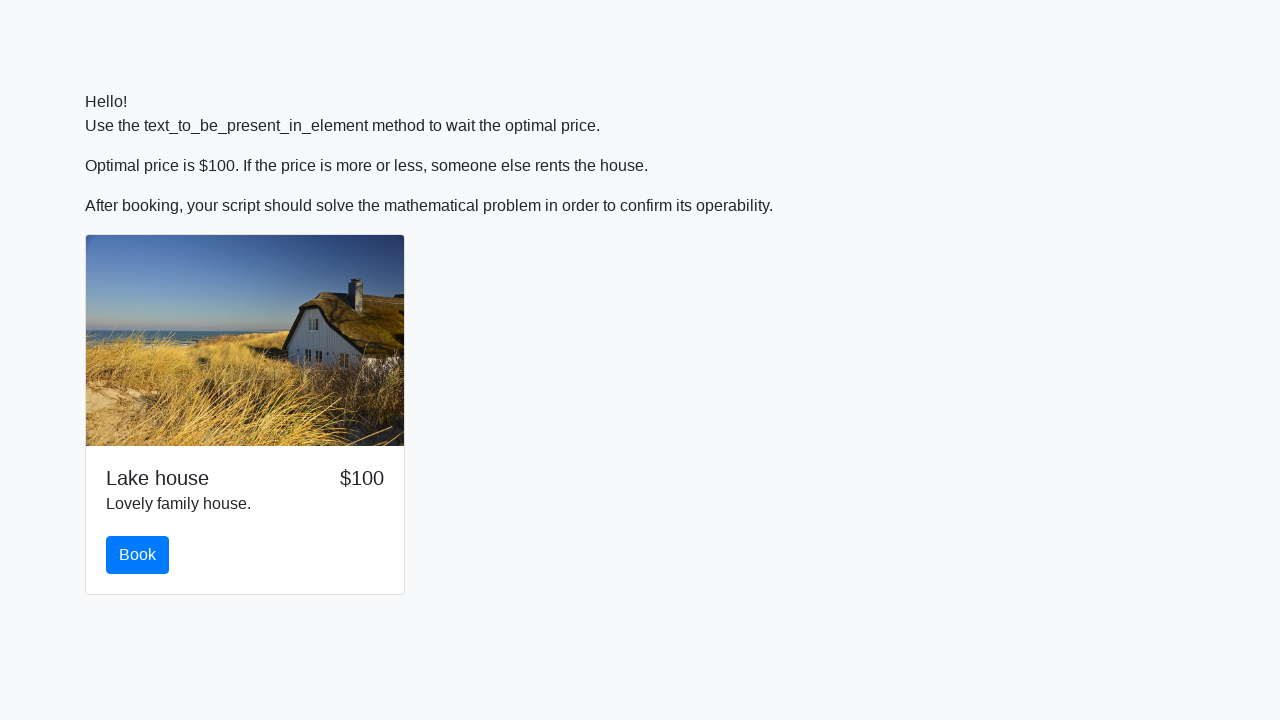

Clicked the book button at (138, 555) on #book
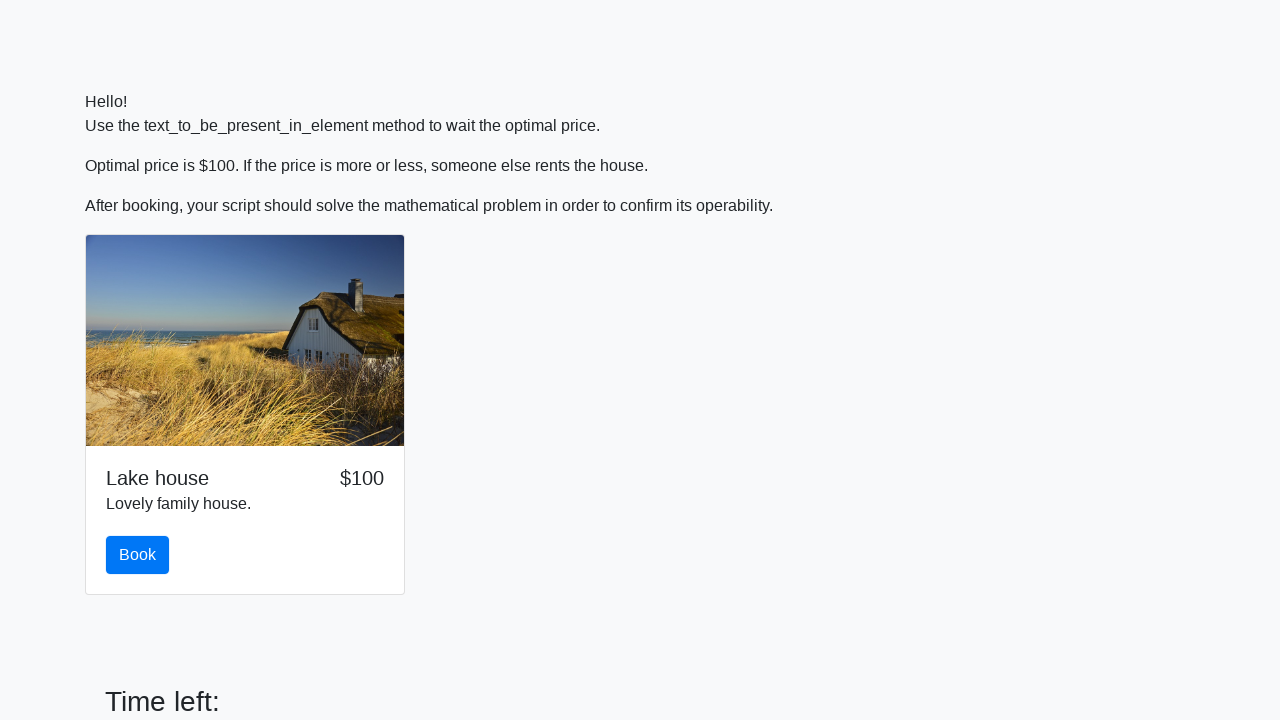

Set up dialog handler to calculate and submit mathematical formula
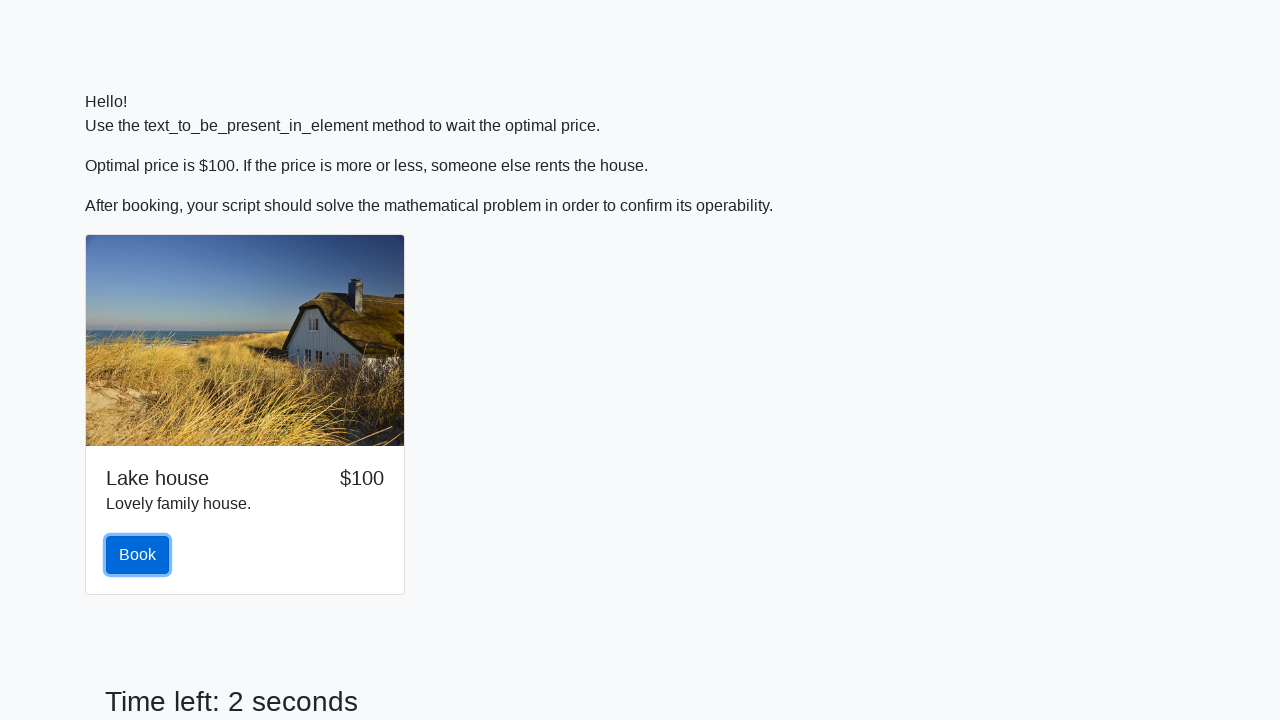

Waited for dialog to be processed
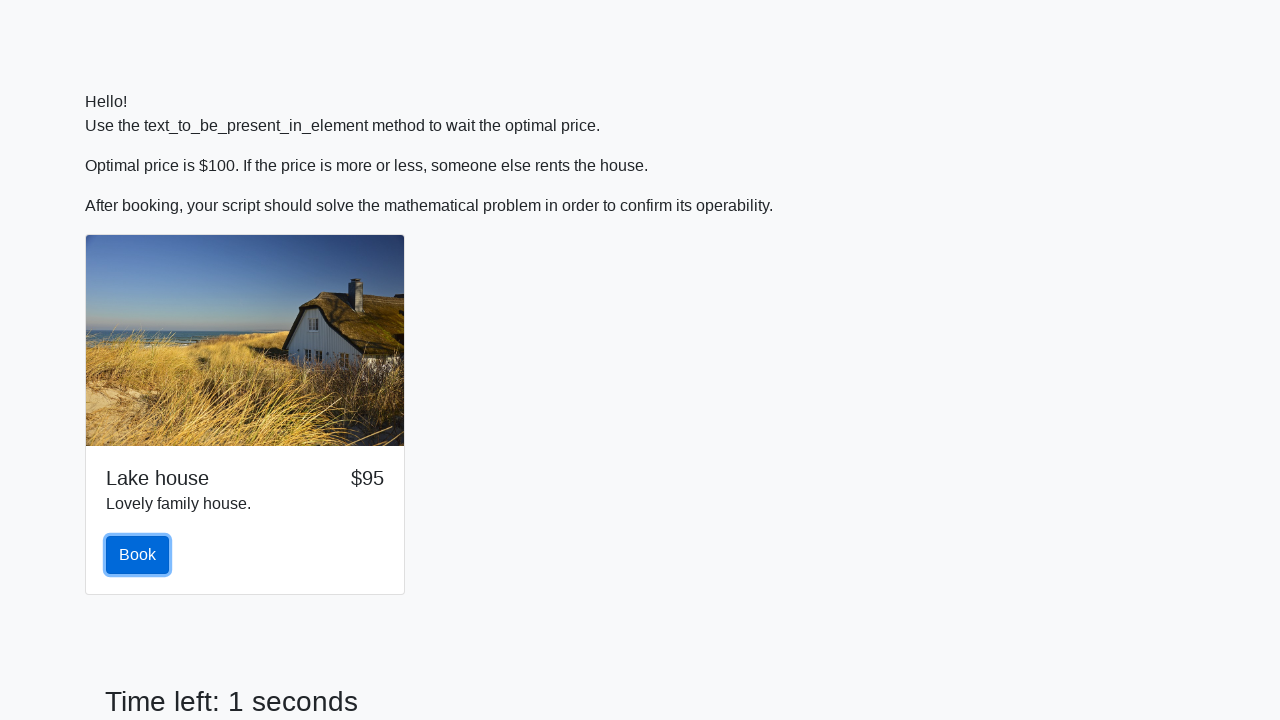

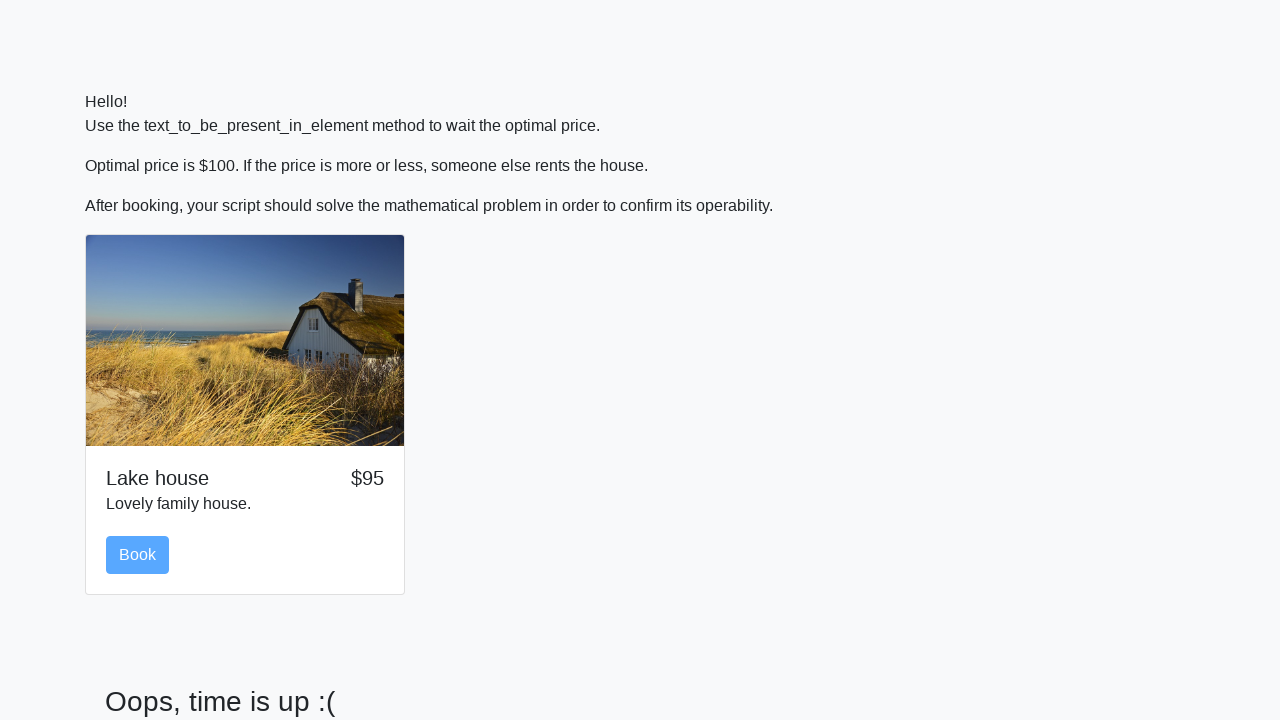